Opens the Flipkart e-commerce website and verifies the page loads successfully by checking the title is present

Starting URL: https://www.flipkart.com/

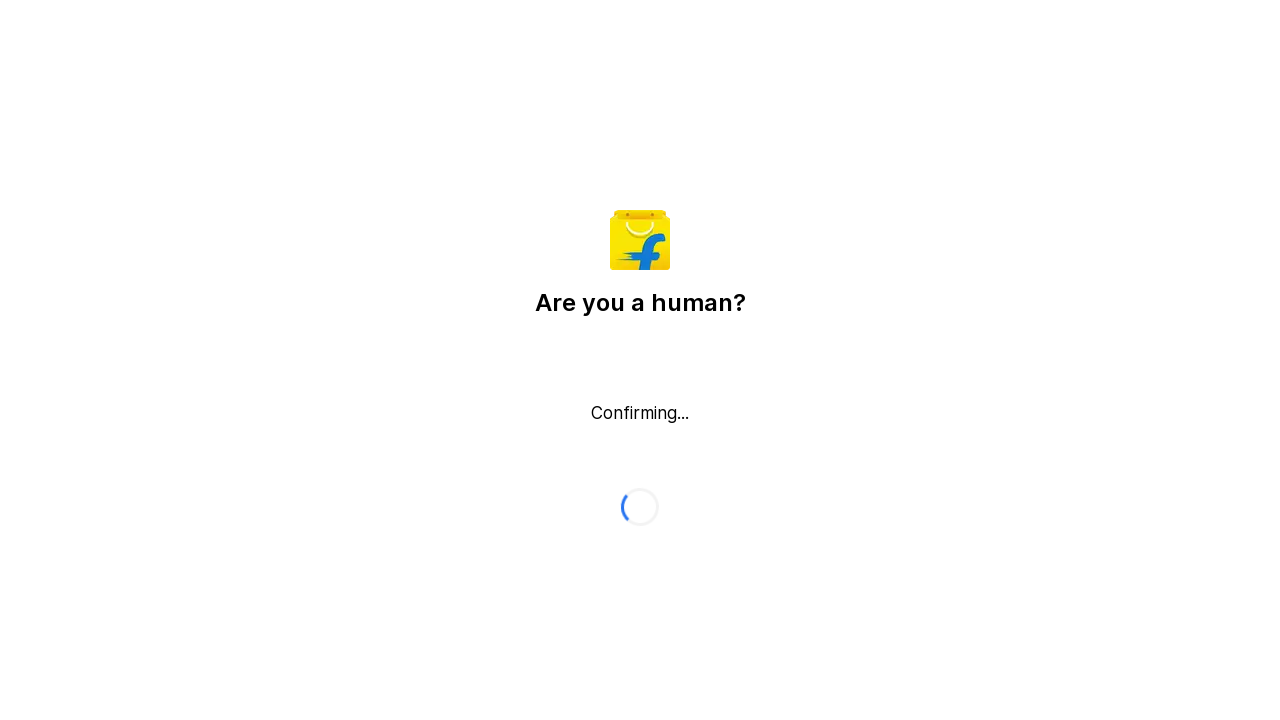

Waited for page DOM content to load
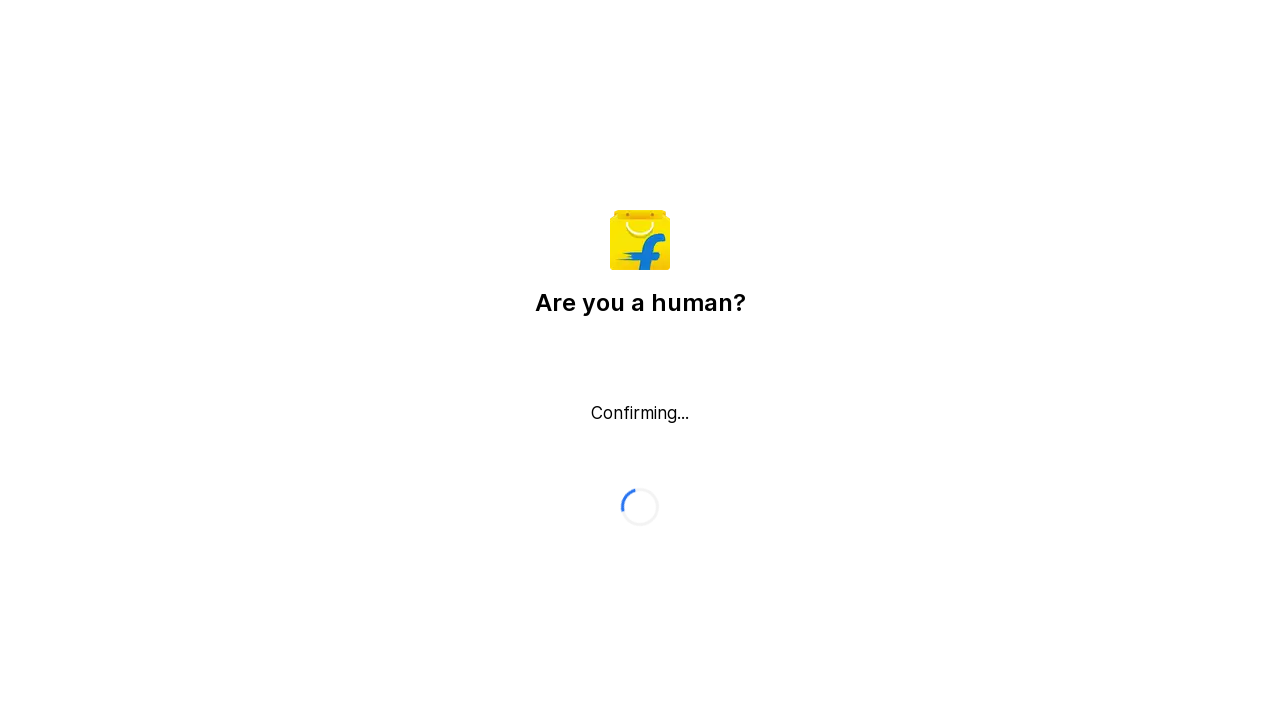

Verified page title is present and not empty
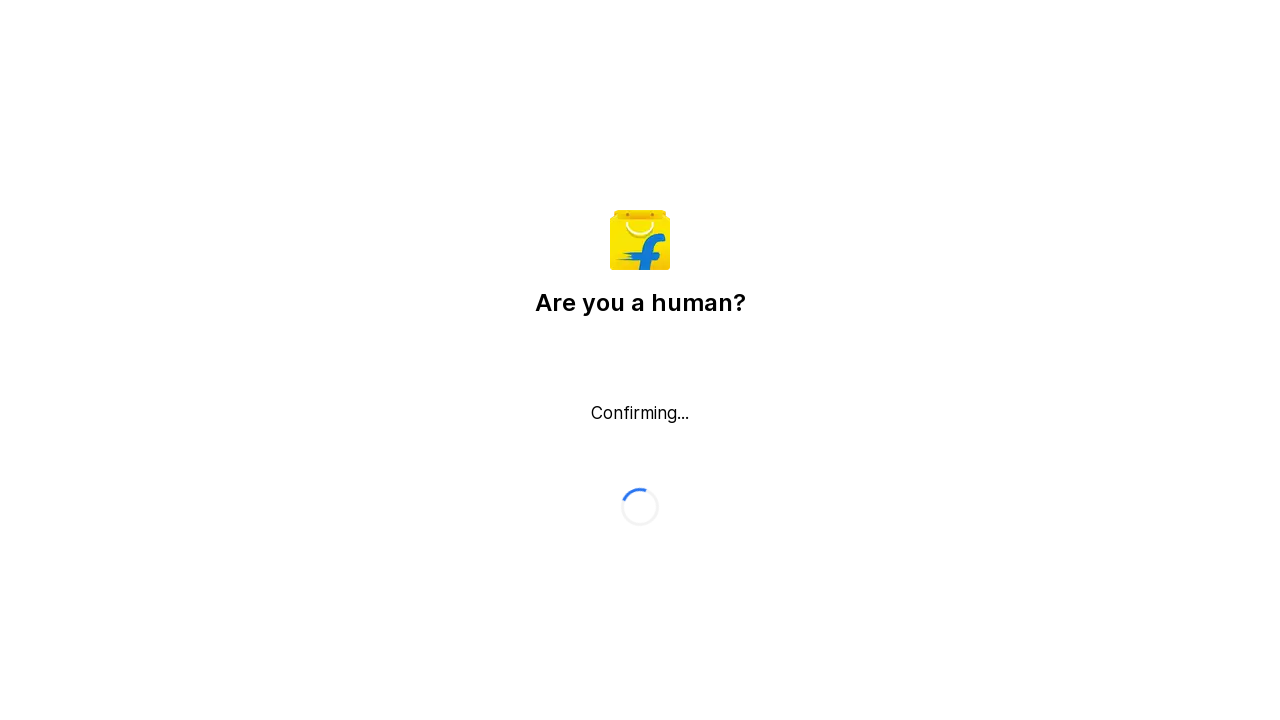

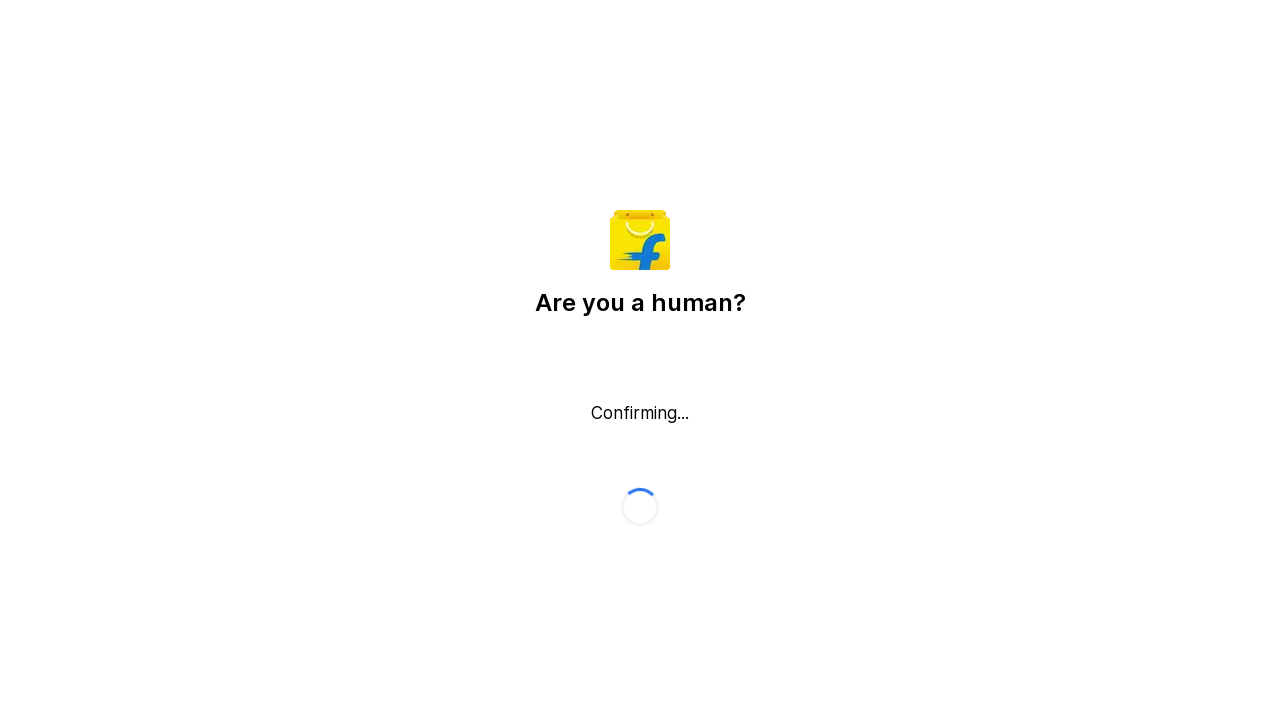